Navigates to DemoQA homepage and clicks on the Elements section to open it

Starting URL: https://demoqa.com

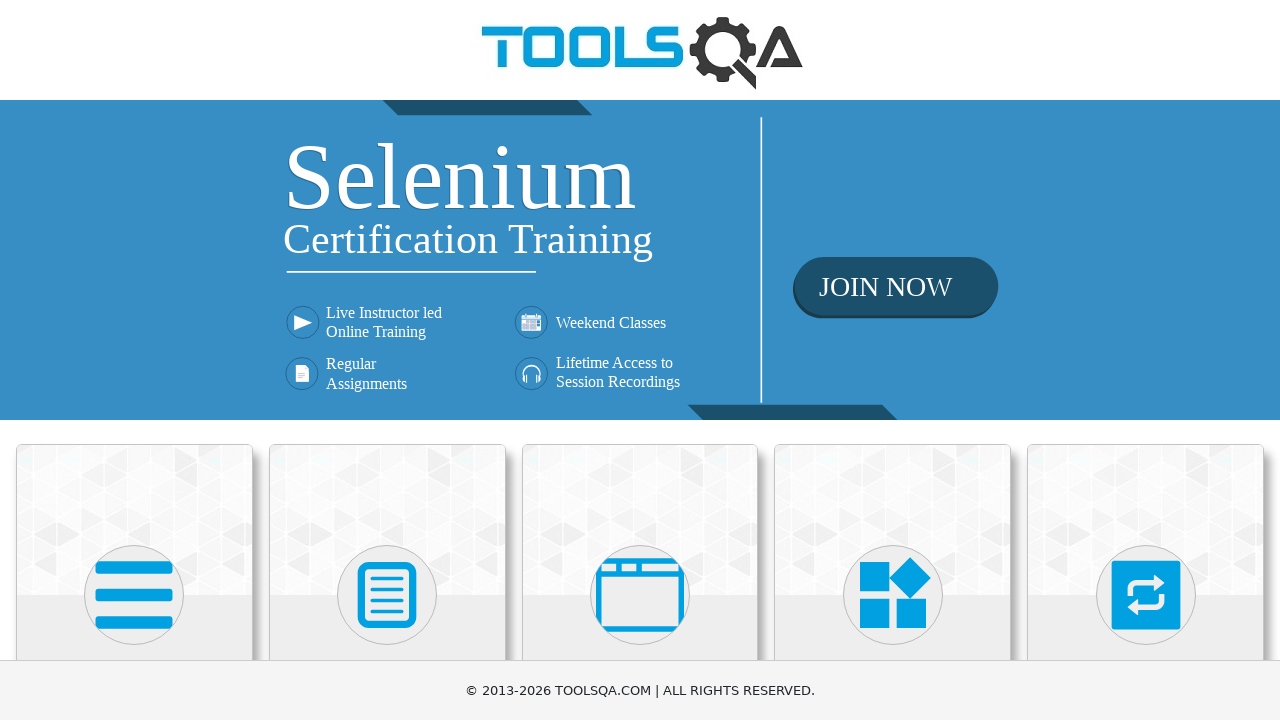

Navigated to DemoQA homepage
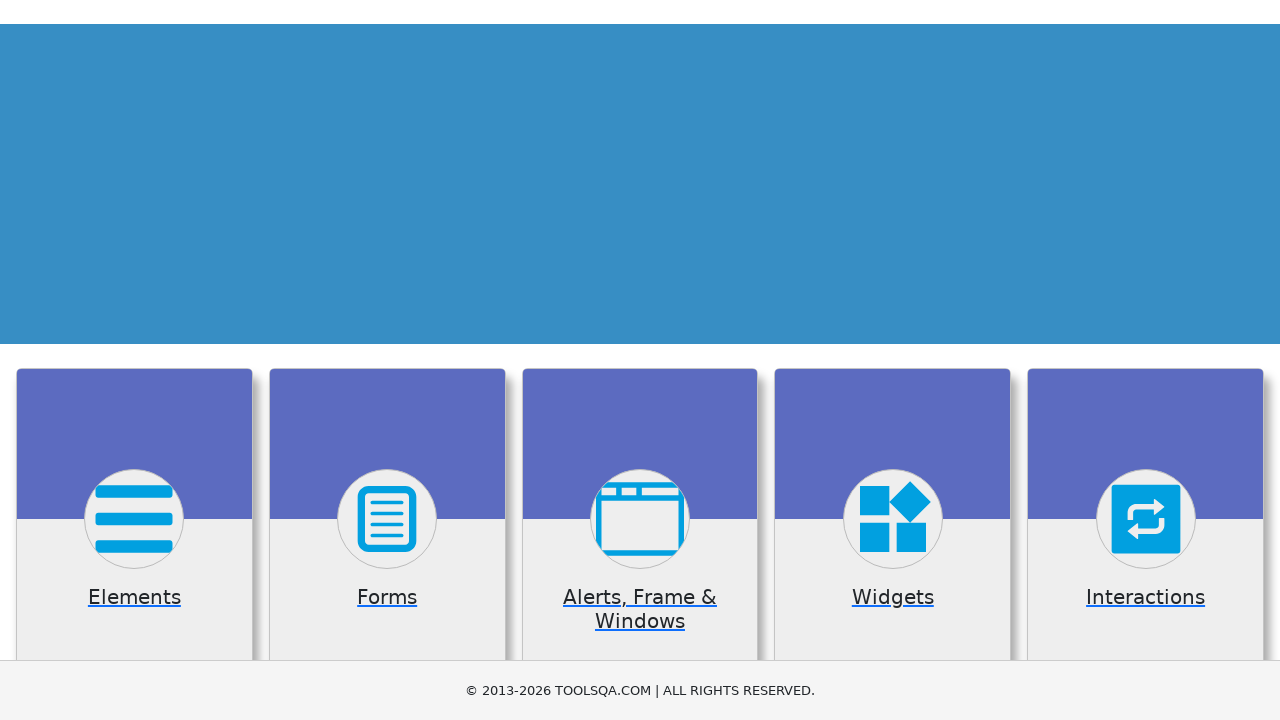

Clicked on the Elements section at (134, 508) on xpath=//*[.='Elements']
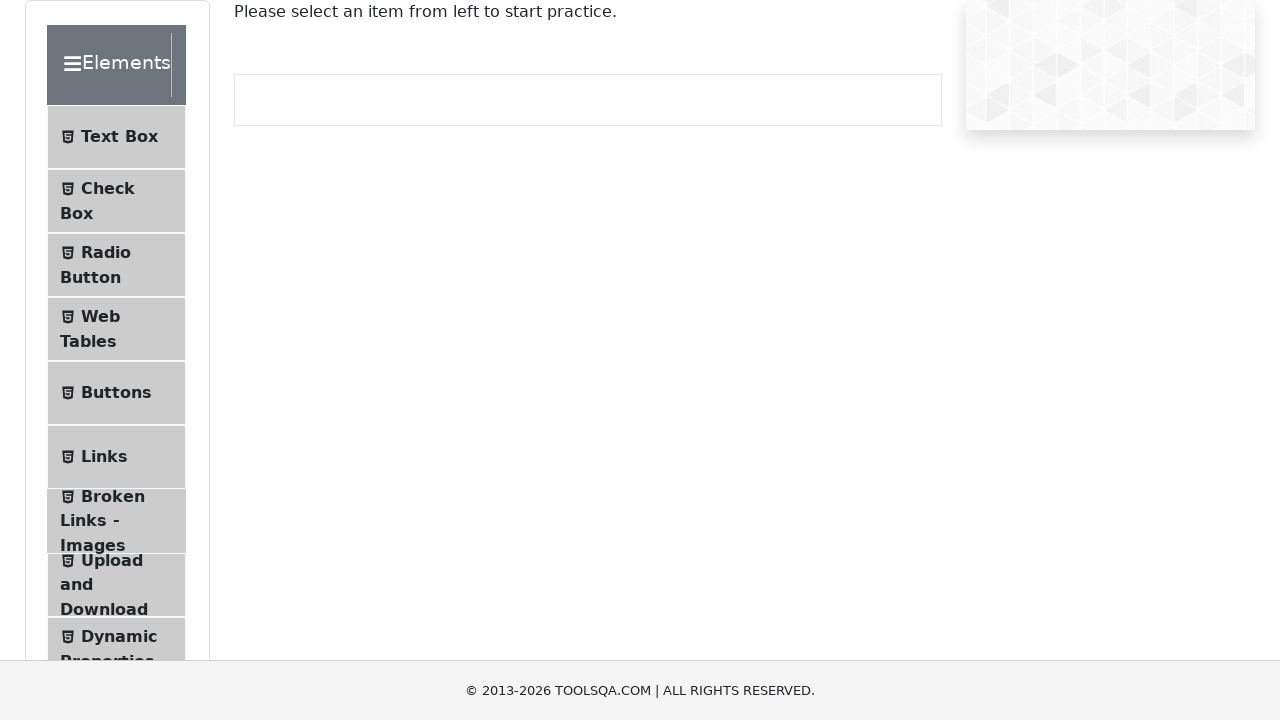

Elements page loaded successfully
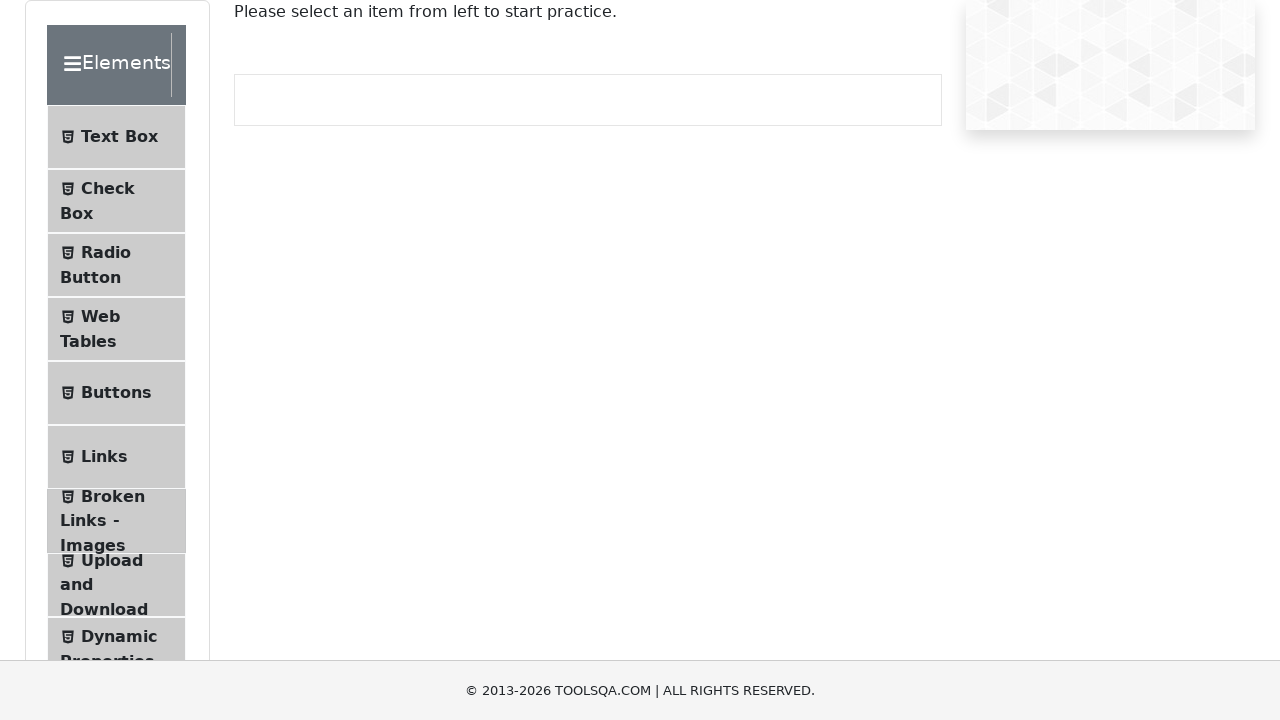

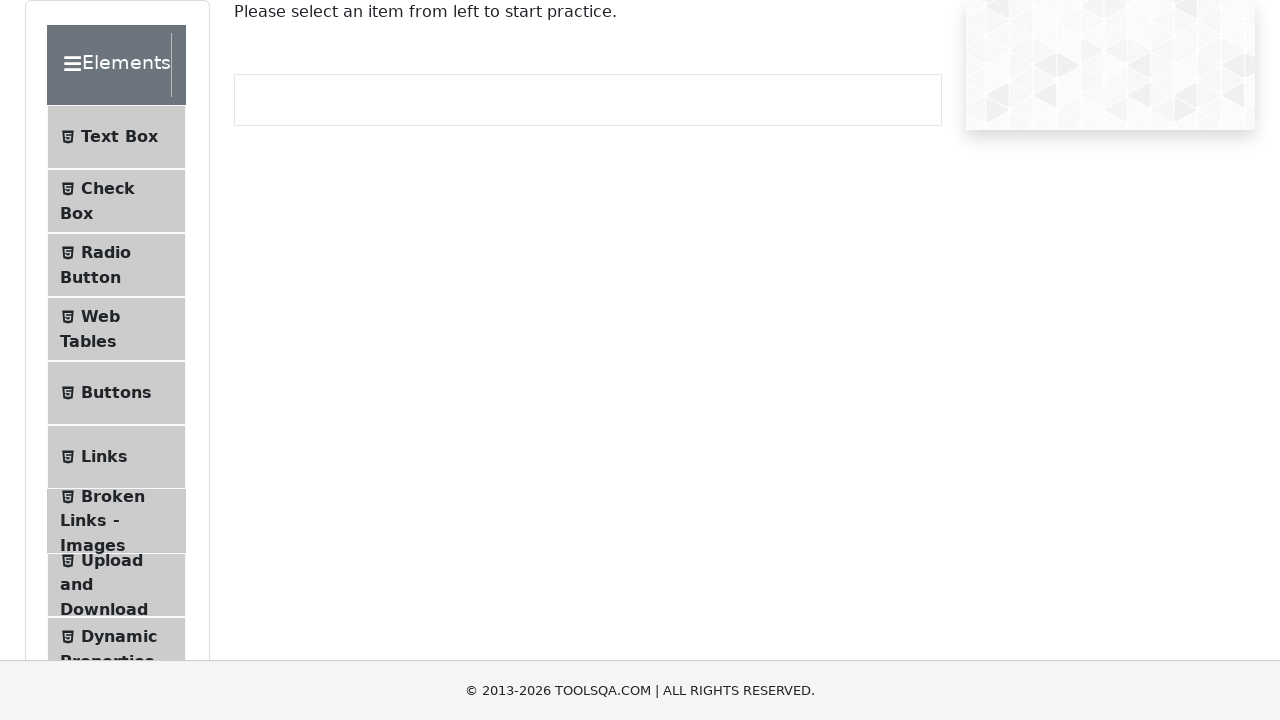